Tests a todo app by clicking on list items to mark them complete, then adding a new todo item by filling the text field and clicking the add button

Starting URL: https://lambdatest.github.io/sample-todo-app/

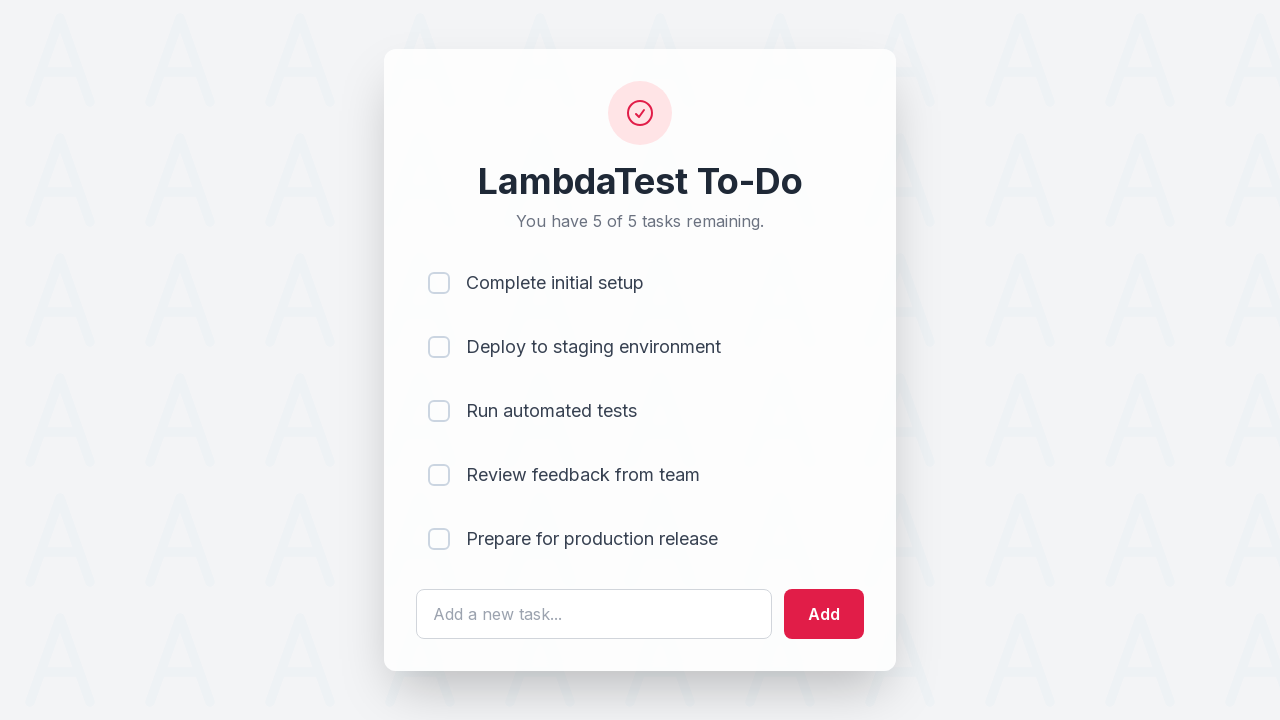

Clicked first list item to mark it complete at (439, 283) on [name='li1']
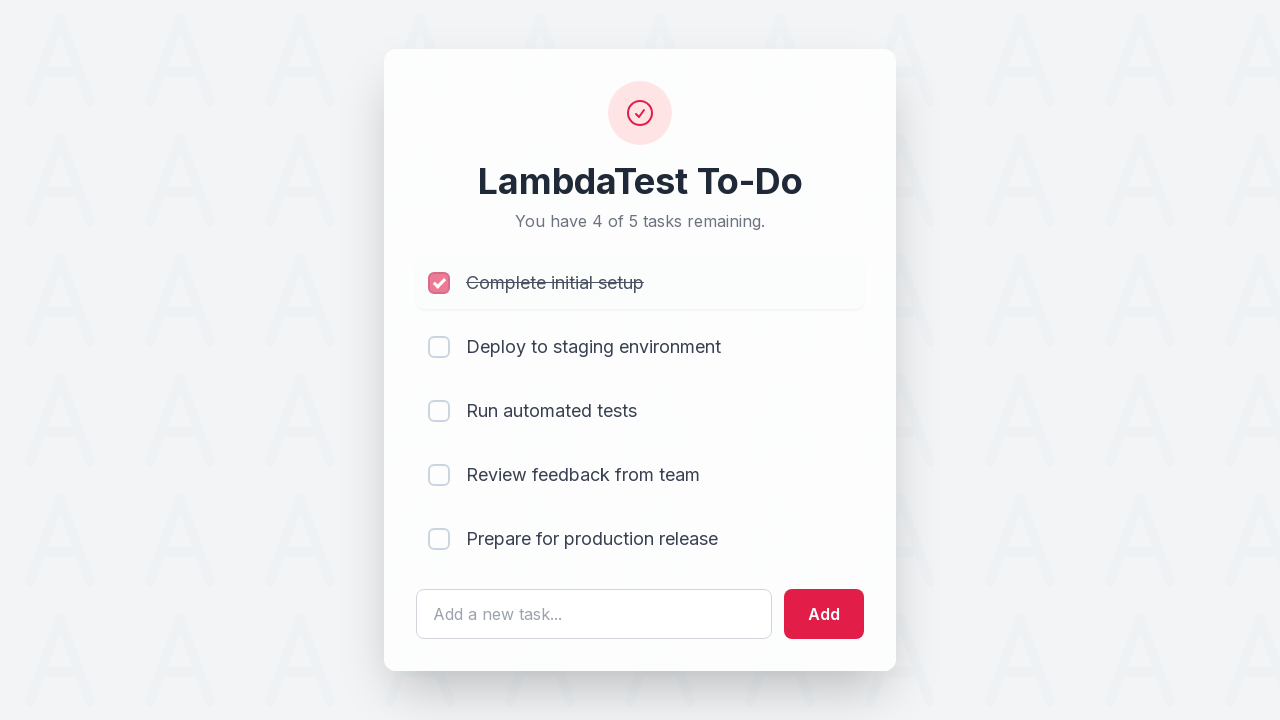

Clicked second list item to mark it complete at (439, 347) on [name='li2']
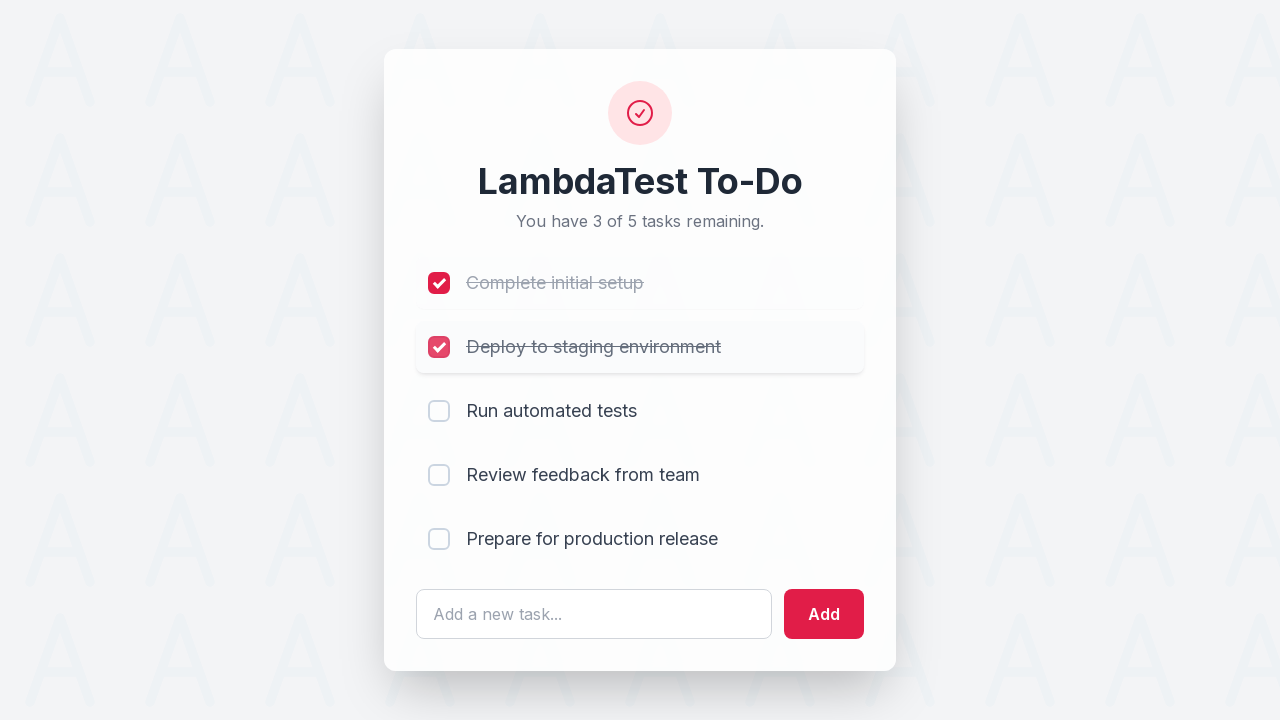

Cleared the todo text input field on #sampletodotext
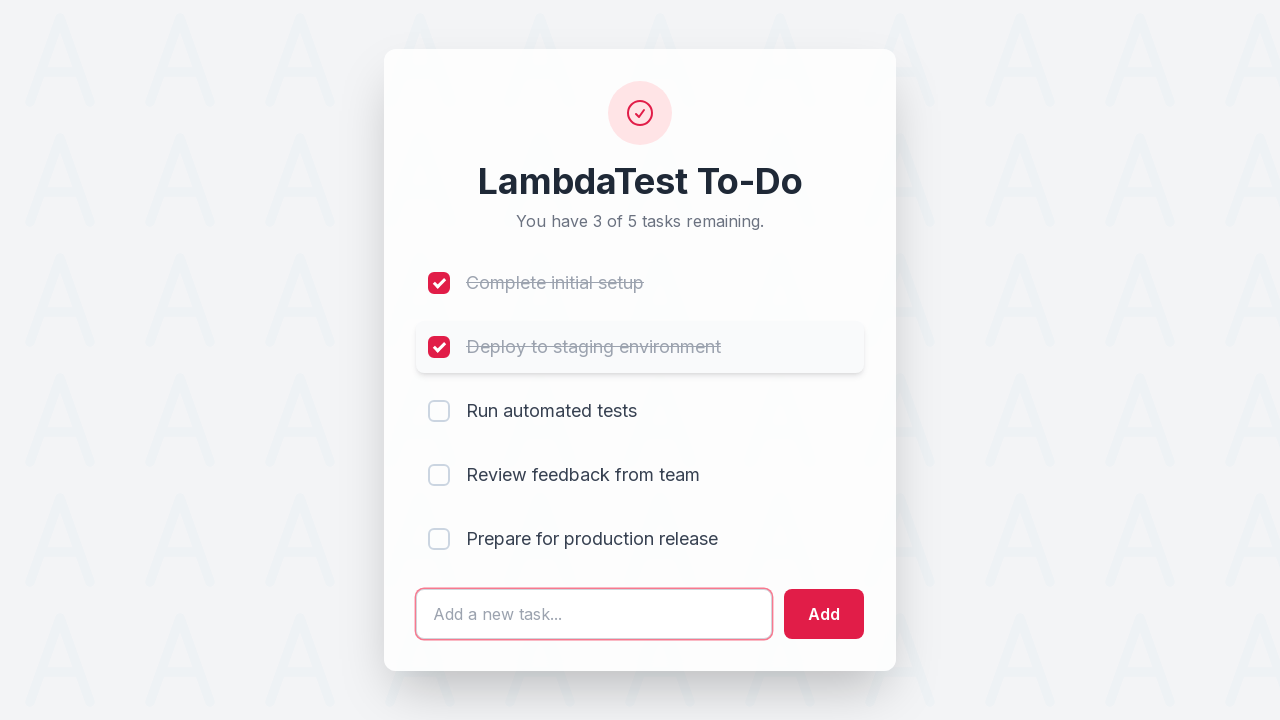

Filled text field with new todo item 'Yey, Let's add it to list' on #sampletodotext
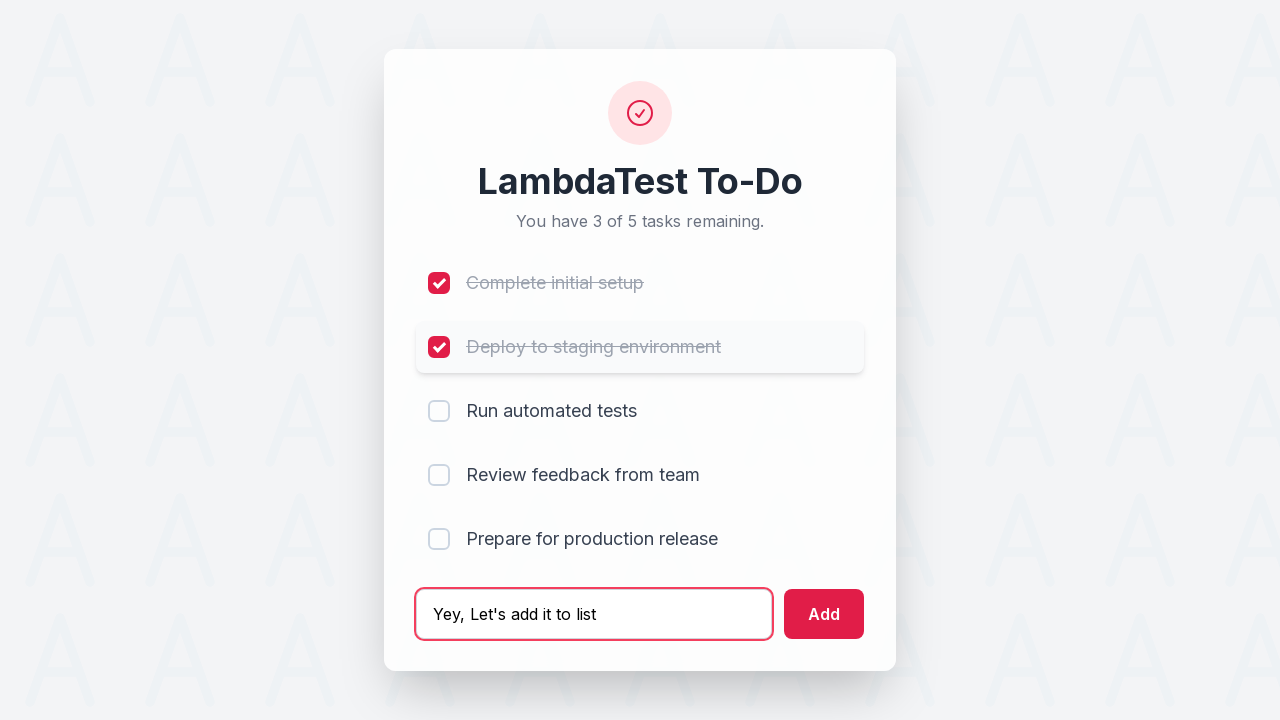

Clicked add button to add the new todo item at (824, 614) on #addbutton
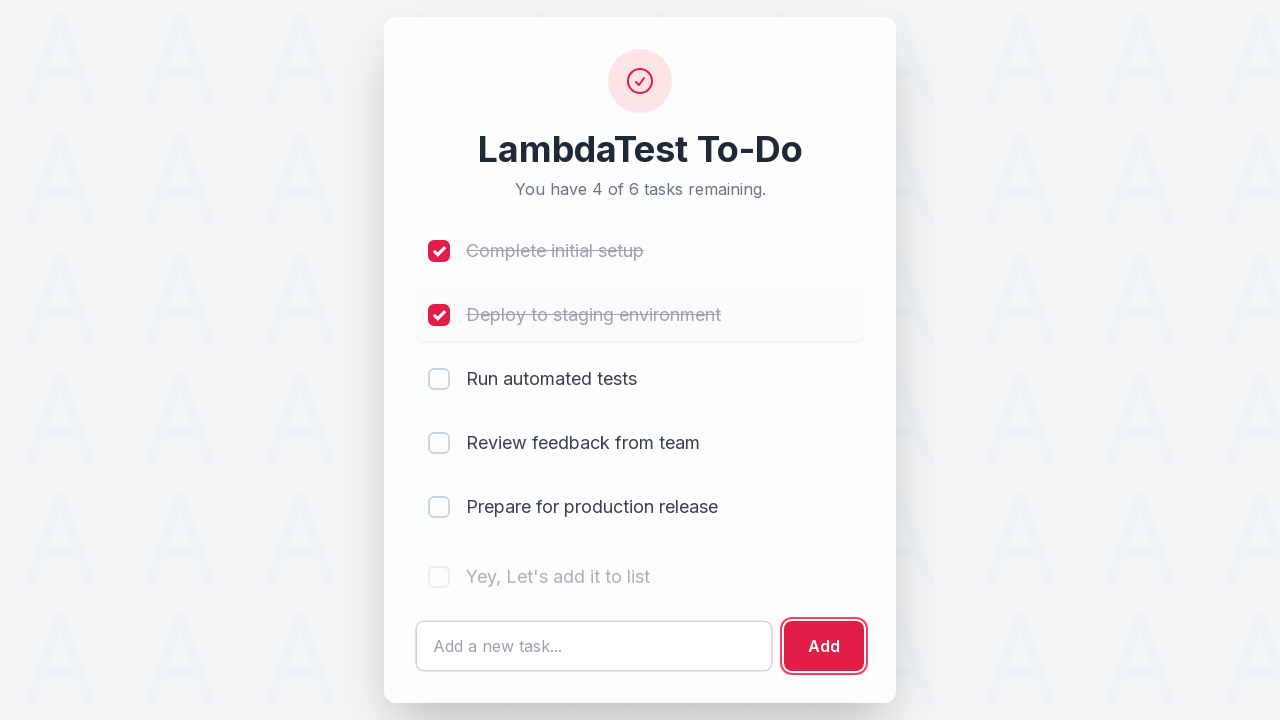

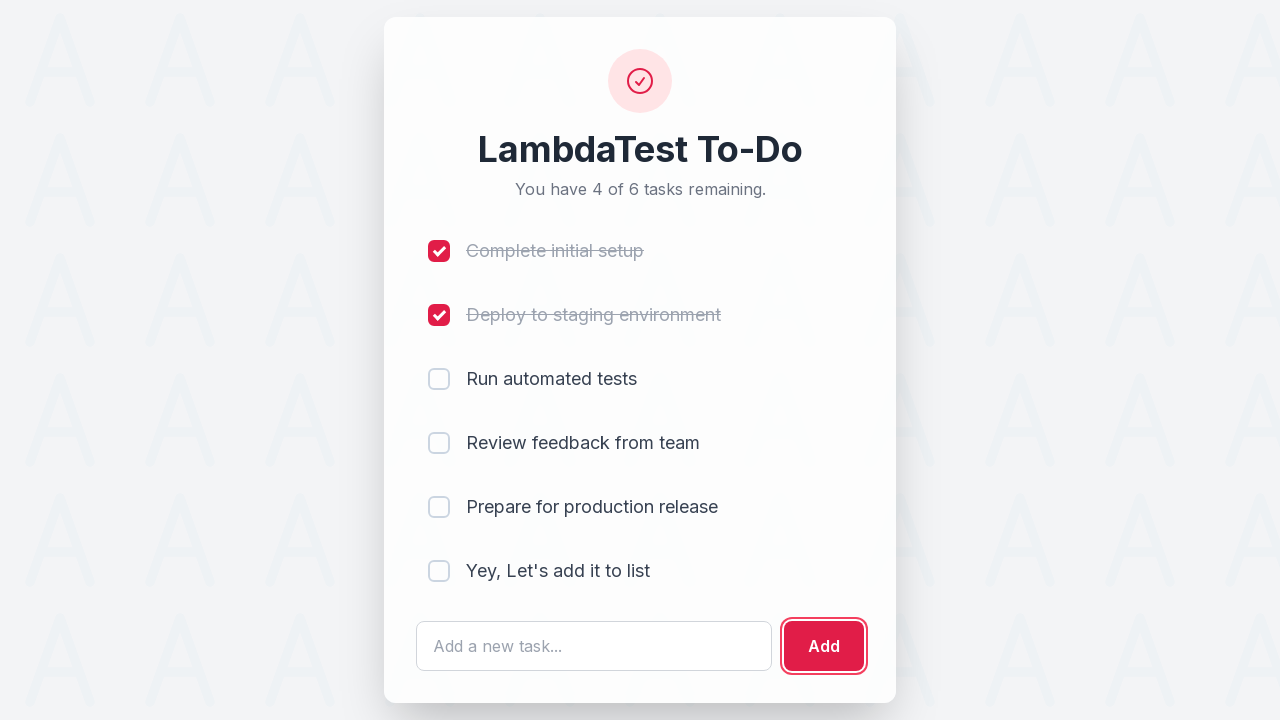